Tests radio button mutual exclusivity by clicking each enabled radio button and verifying only one is selected at a time

Starting URL: https://qa-practice.netlify.app/radiobuttons

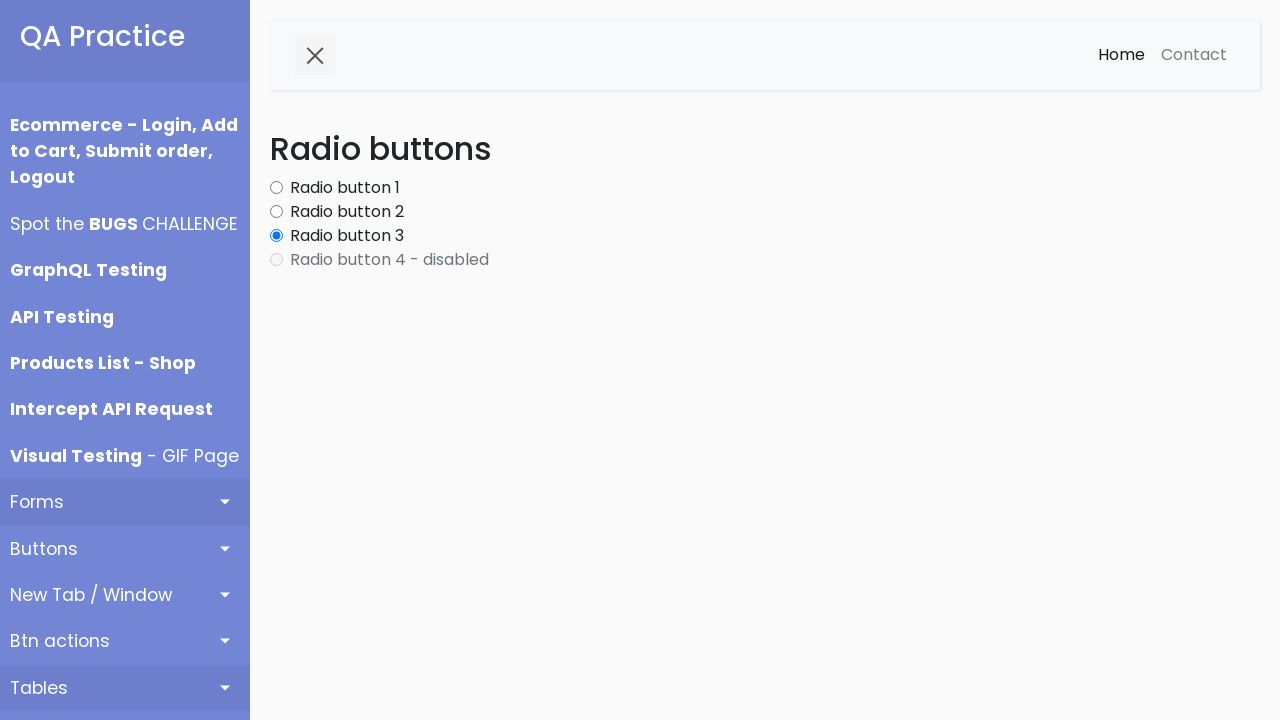

Waited for radio buttons to load
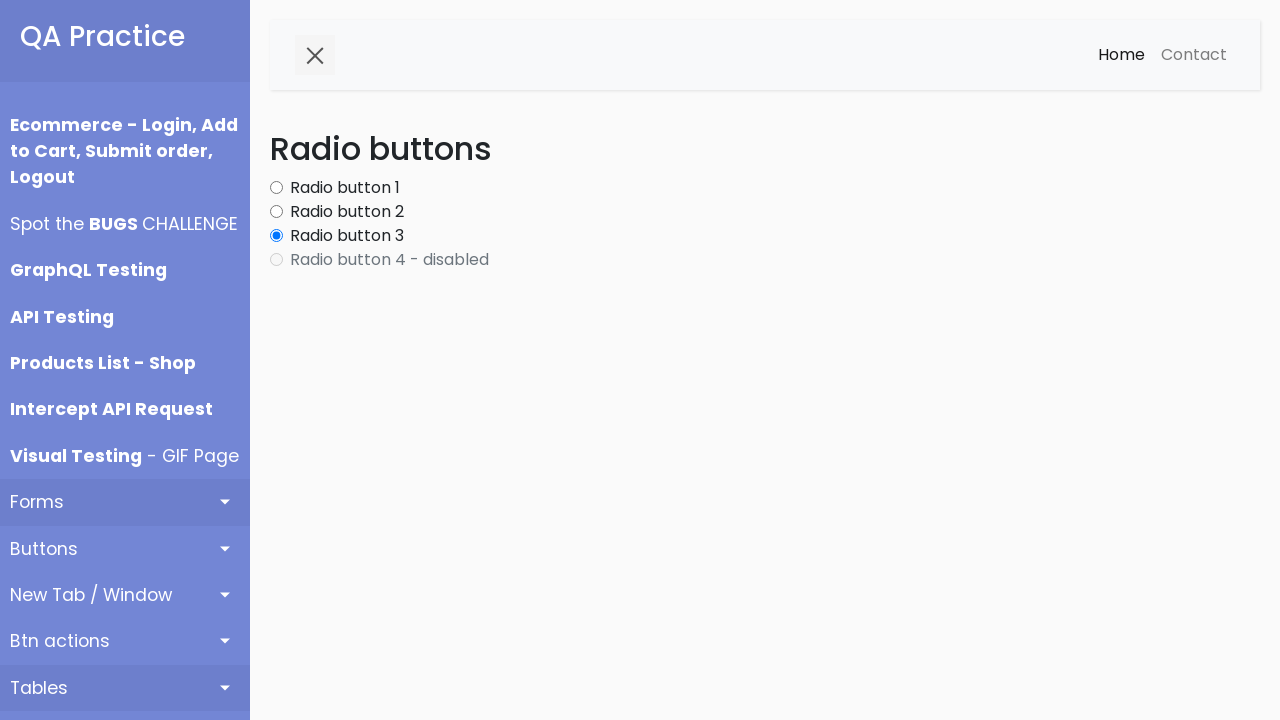

Located all radio button elements
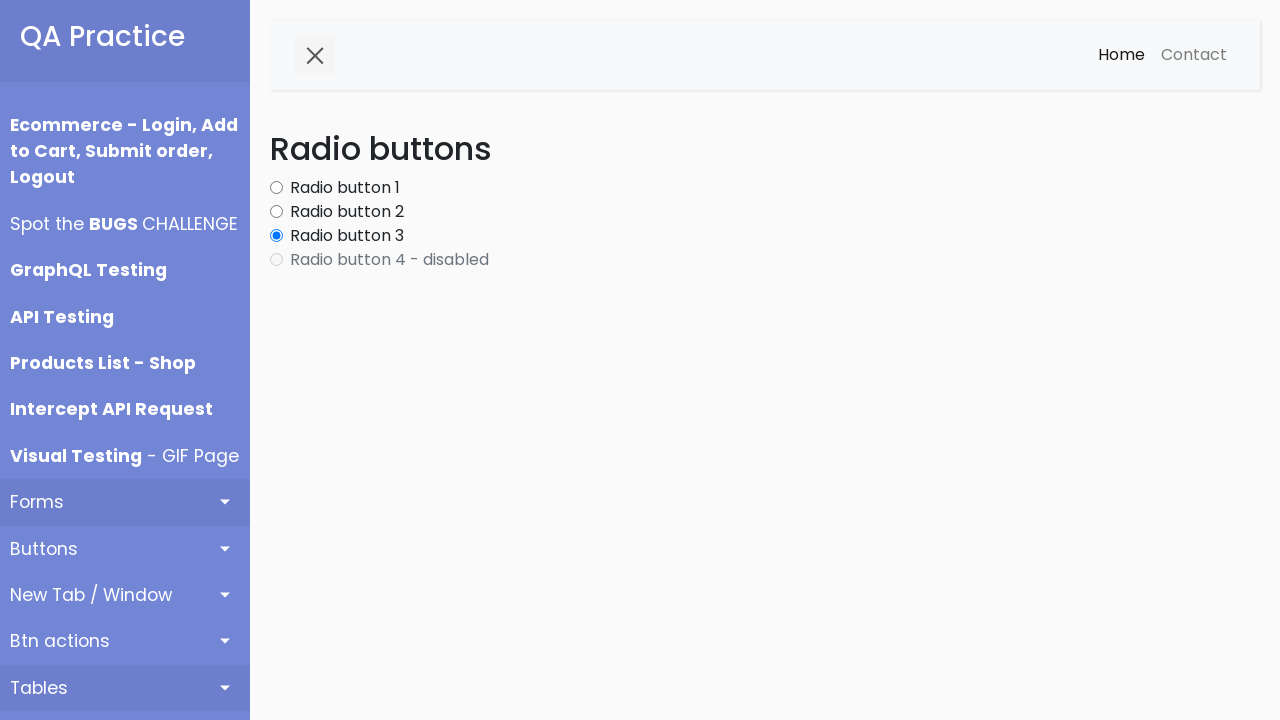

Found 4 radio buttons total
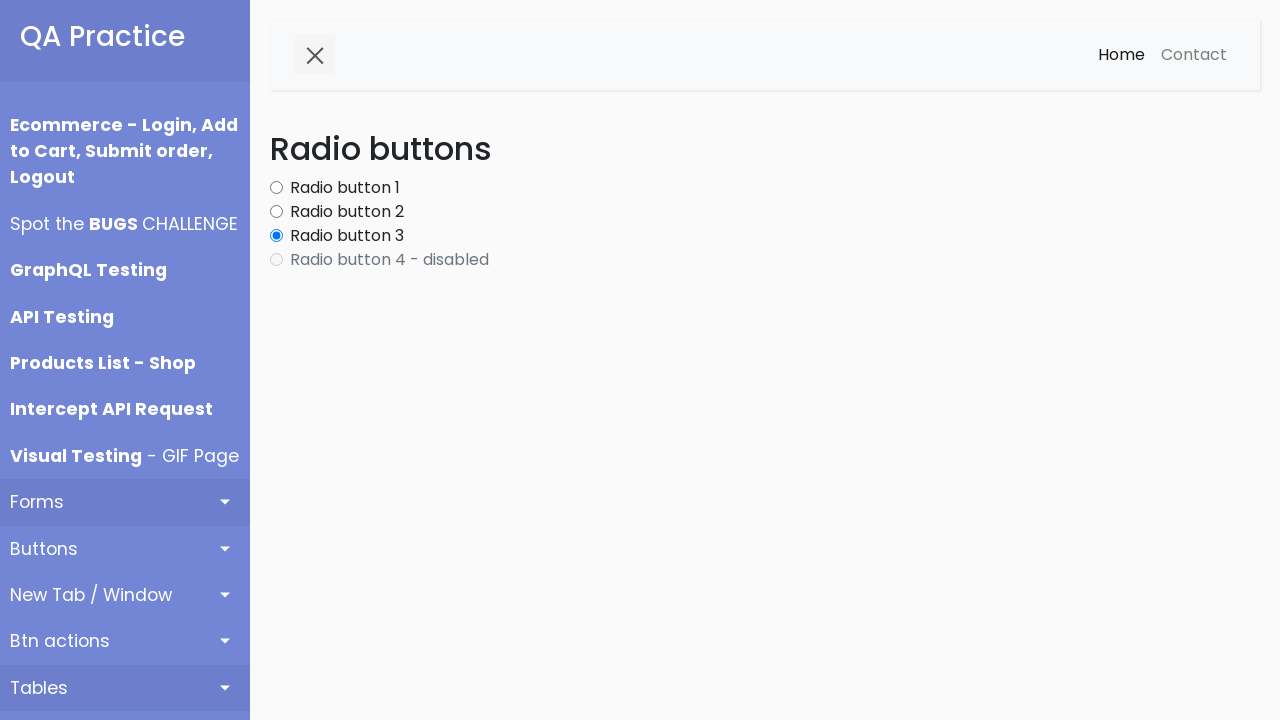

Selected radio button 1 element
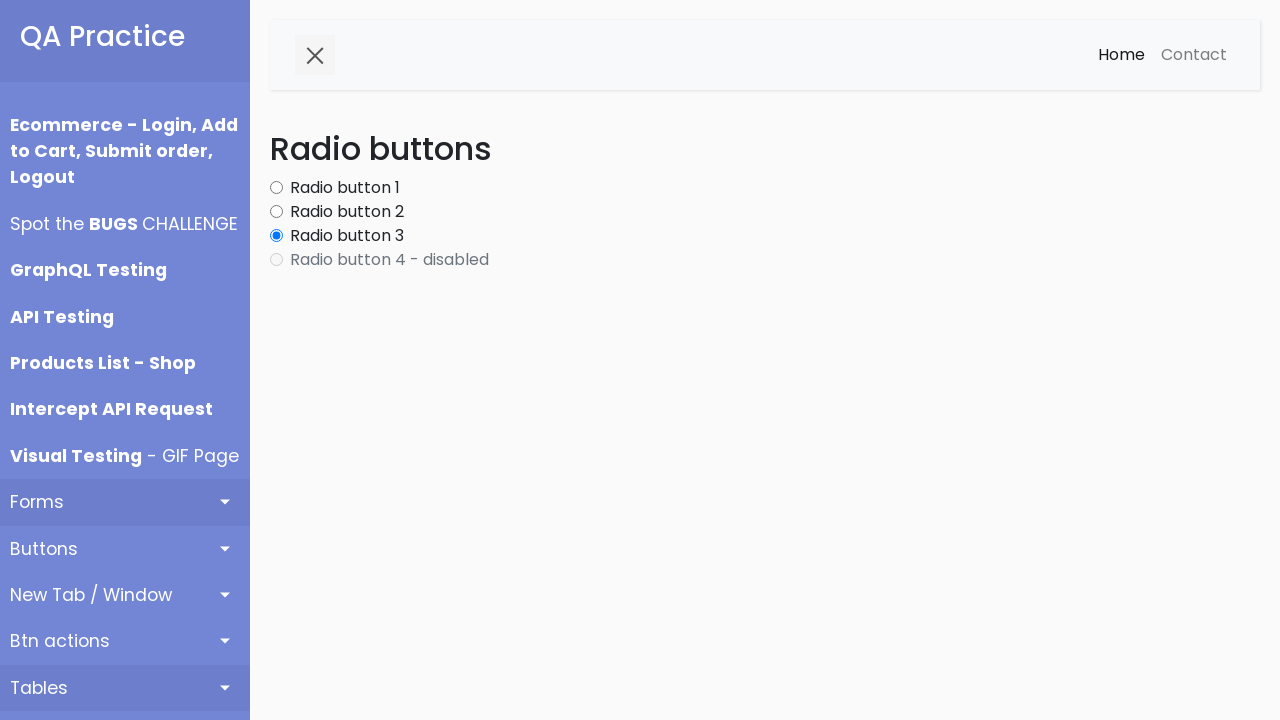

Clicked radio button 1 at (276, 188) on #content input[type='radio'] >> nth=0
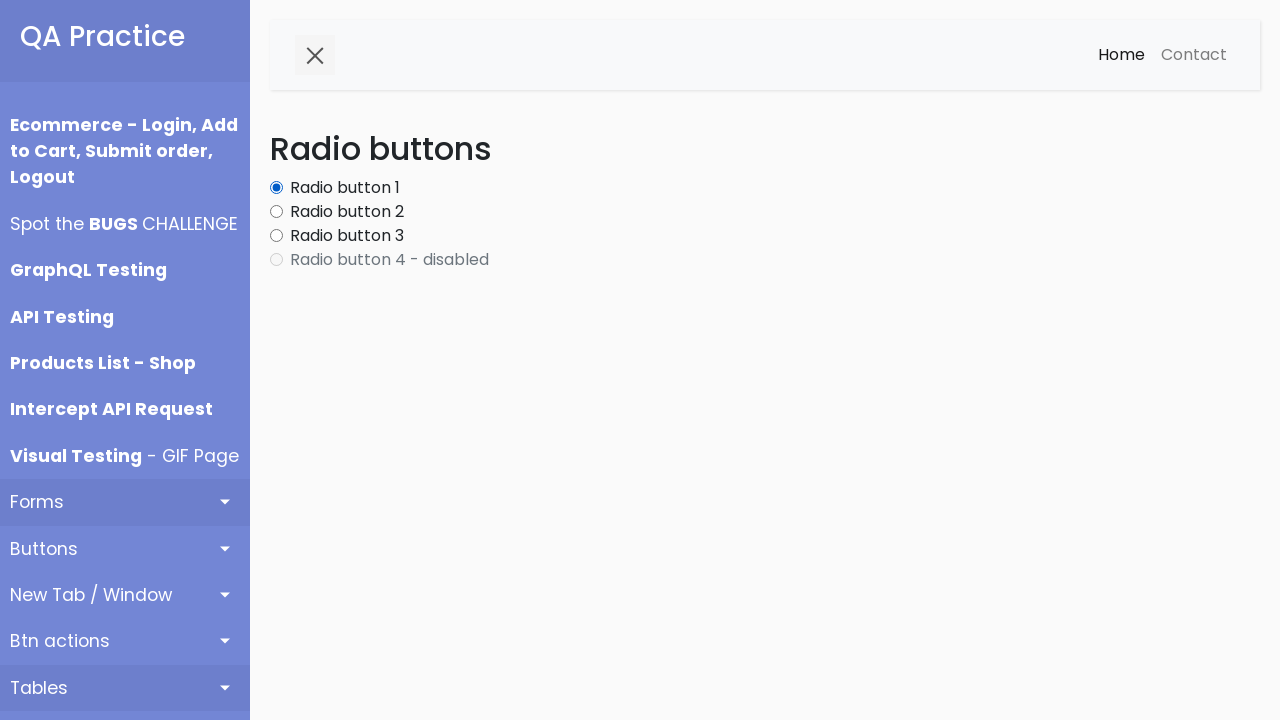

Verified radio button 1 is selected
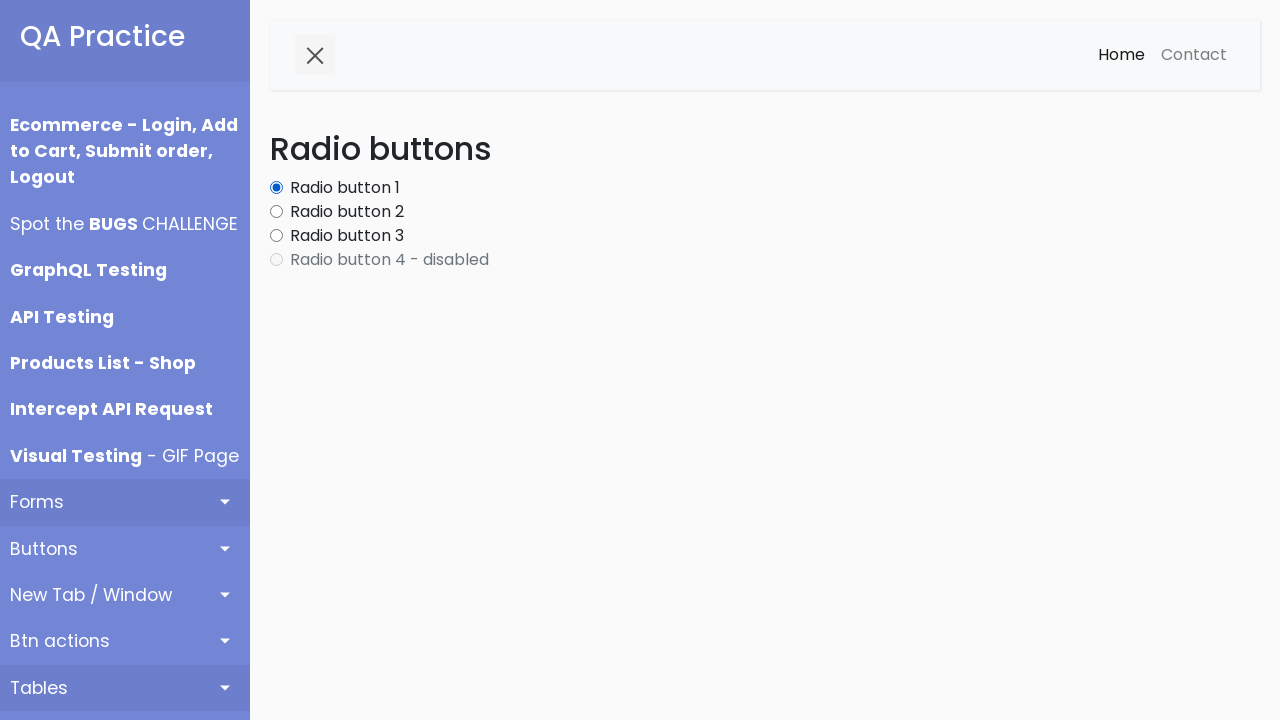

Verified radio button 2 is not selected
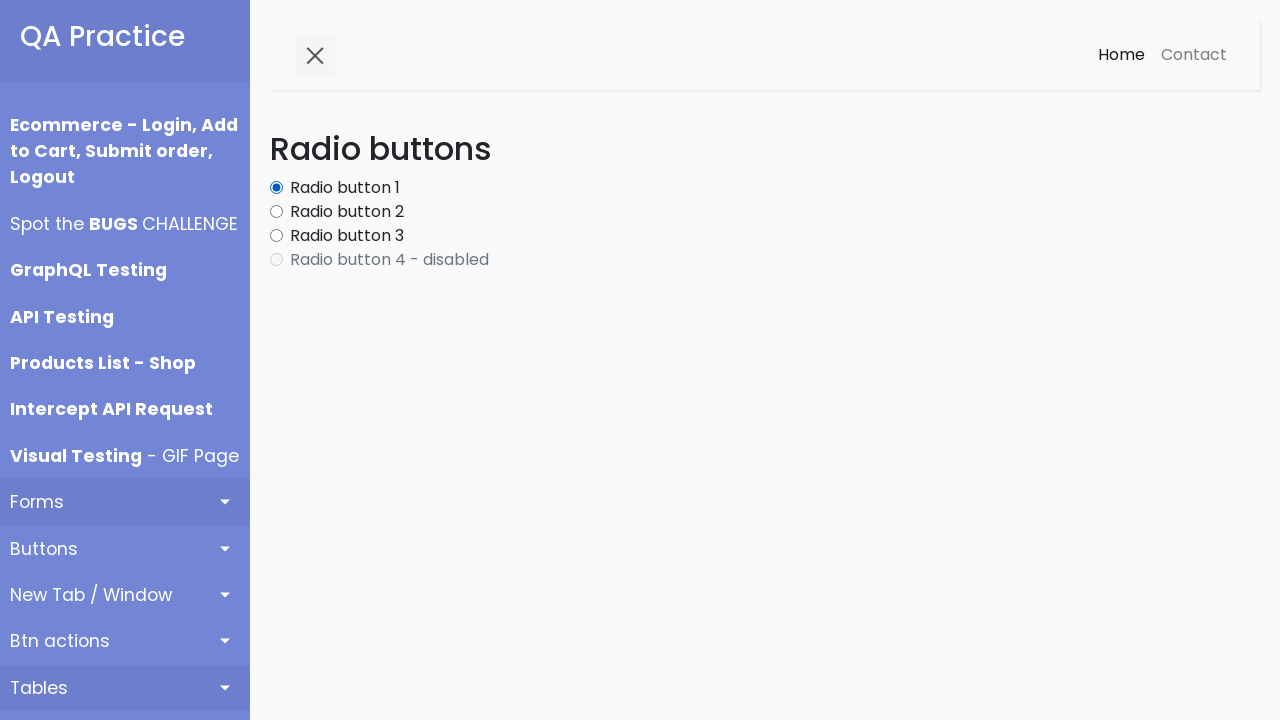

Verified radio button 3 is not selected
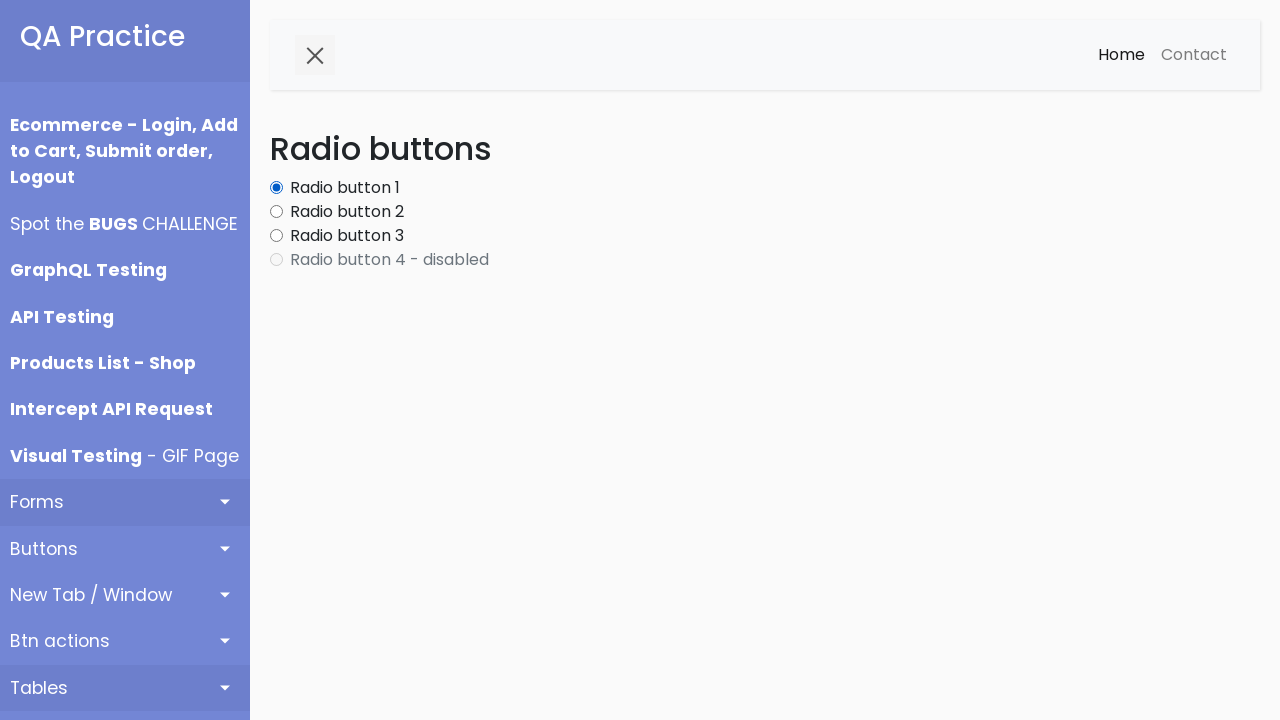

Verified radio button 4 is not selected
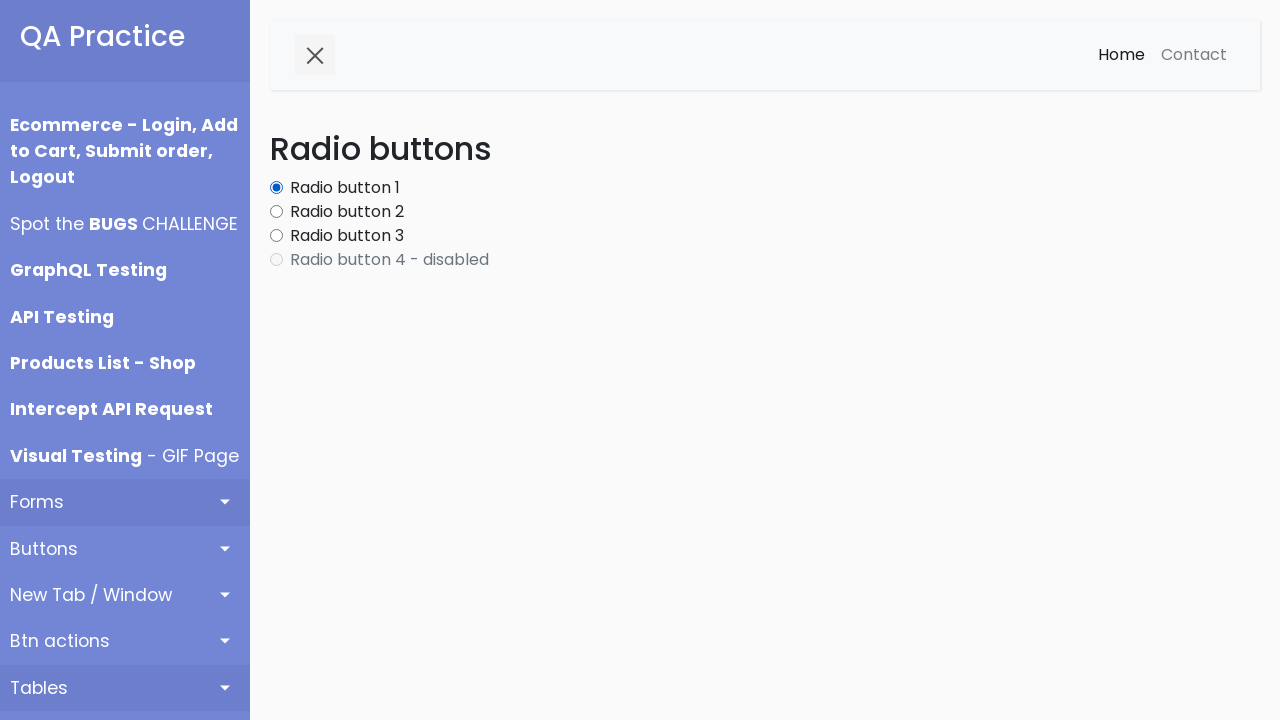

Selected radio button 2 element
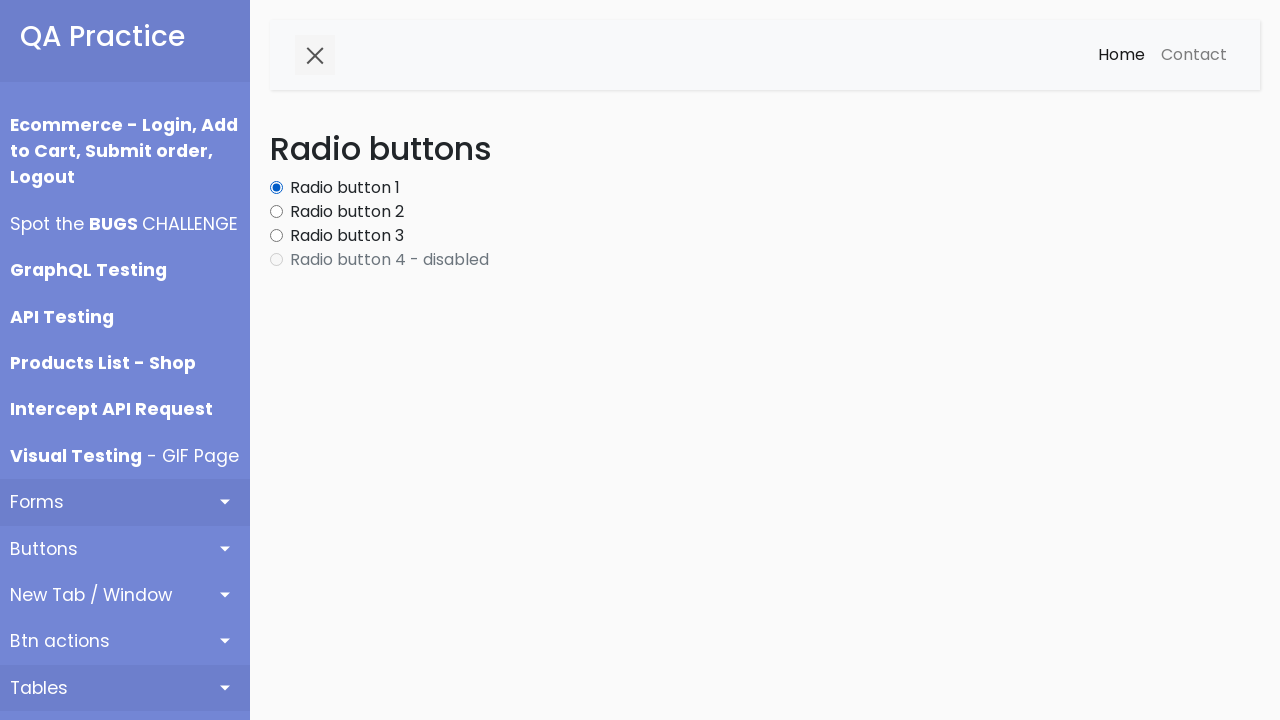

Clicked radio button 2 at (276, 212) on #content input[type='radio'] >> nth=1
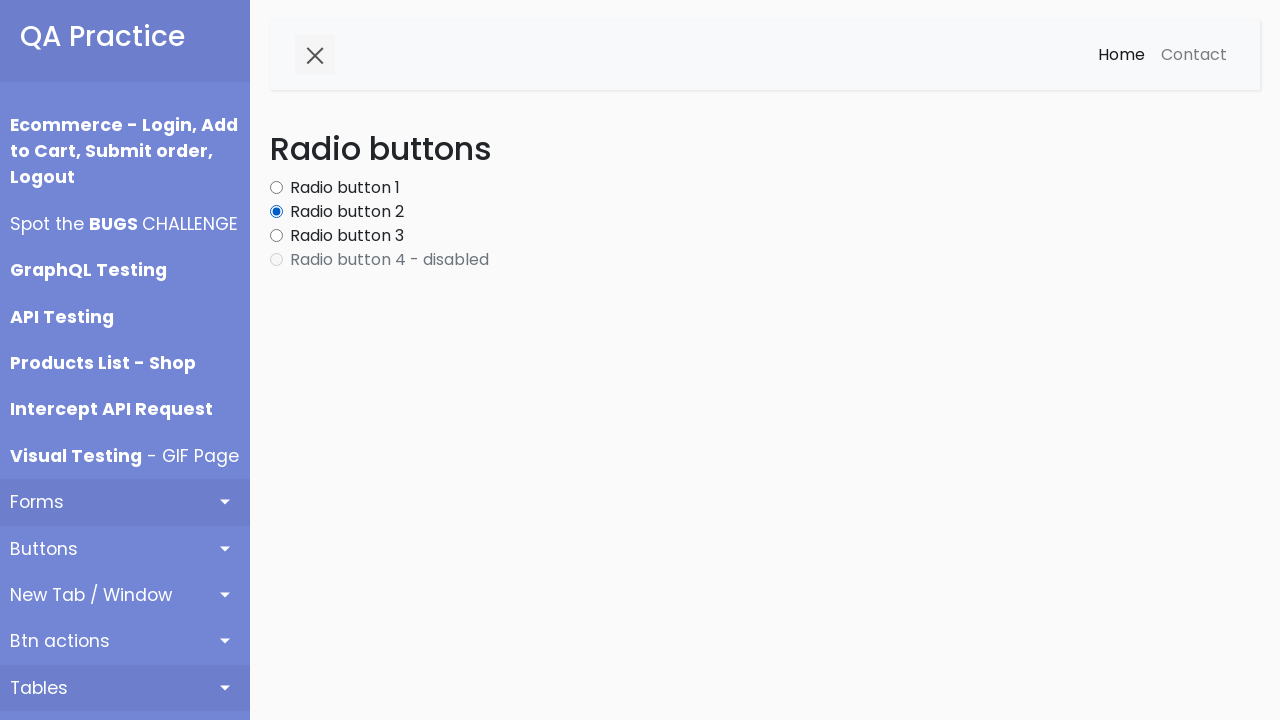

Verified radio button 2 is selected
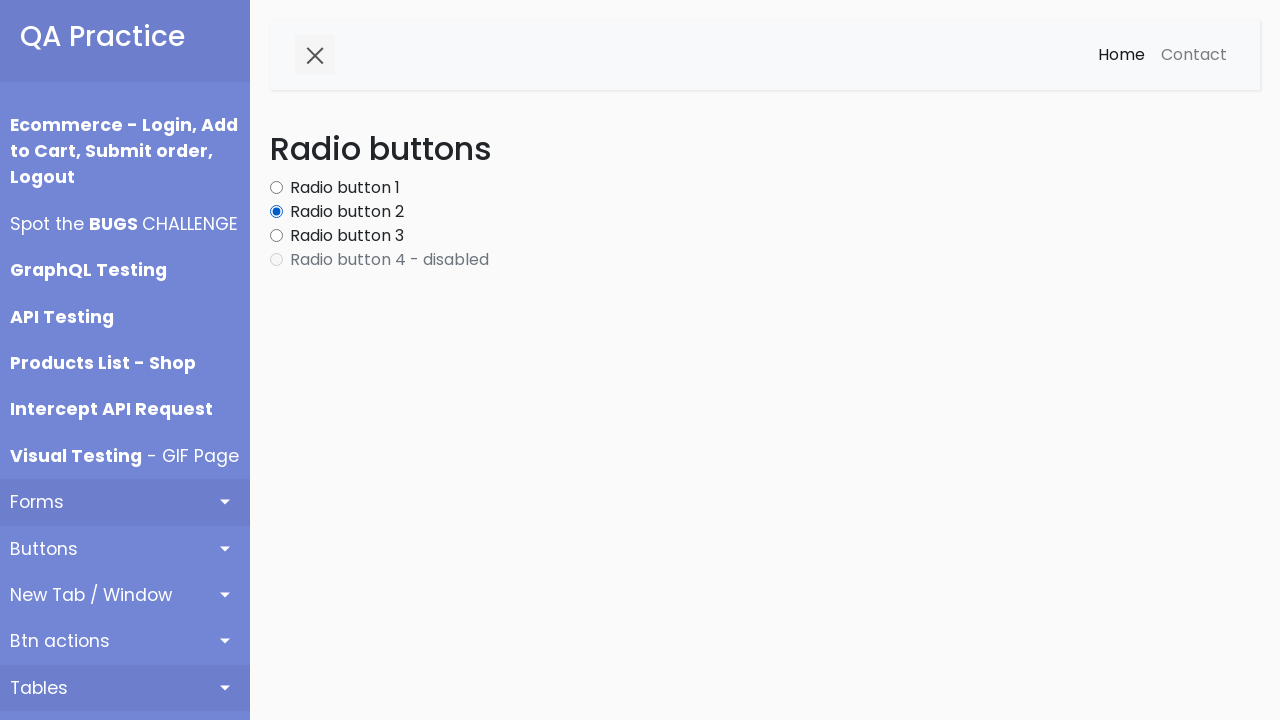

Verified radio button 1 is not selected
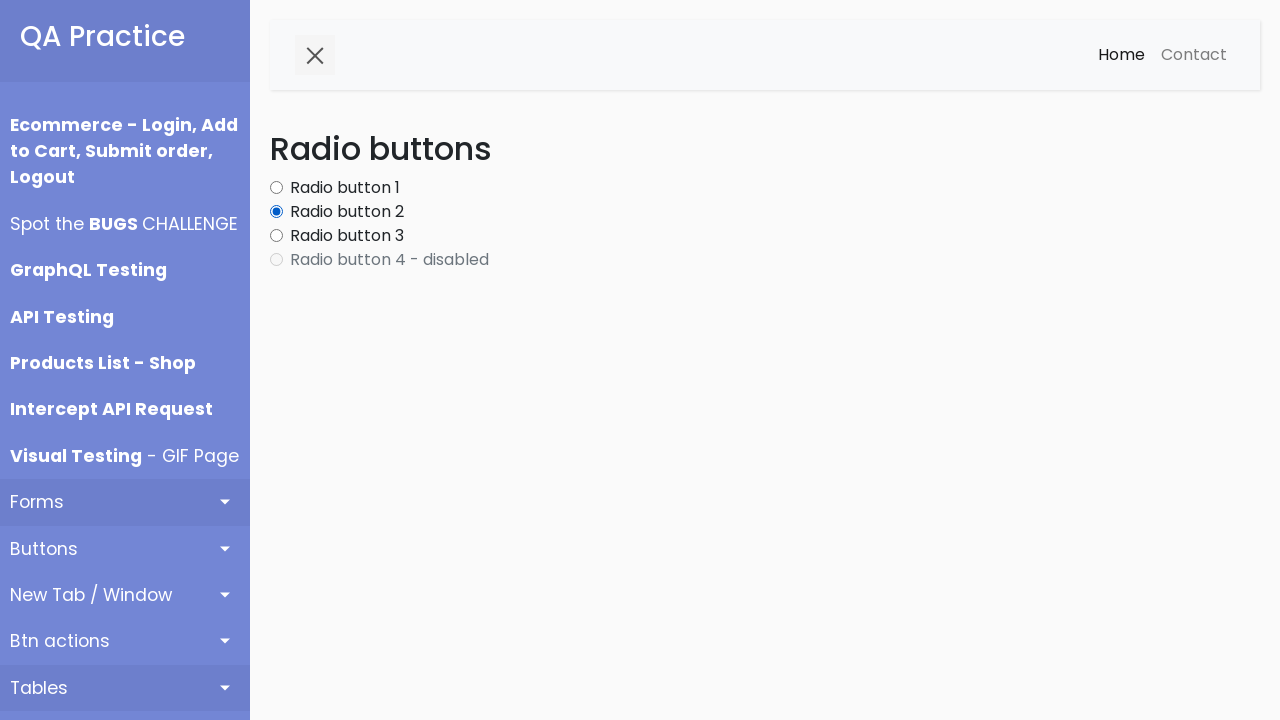

Verified radio button 3 is not selected
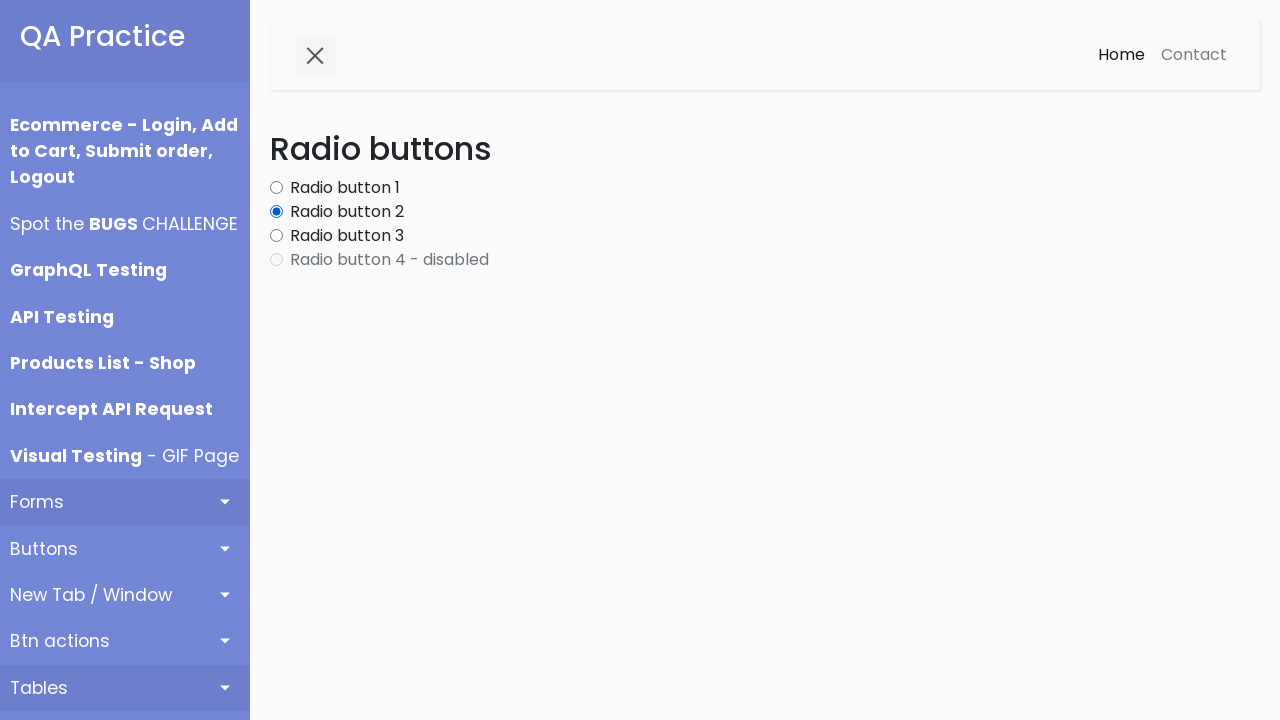

Verified radio button 4 is not selected
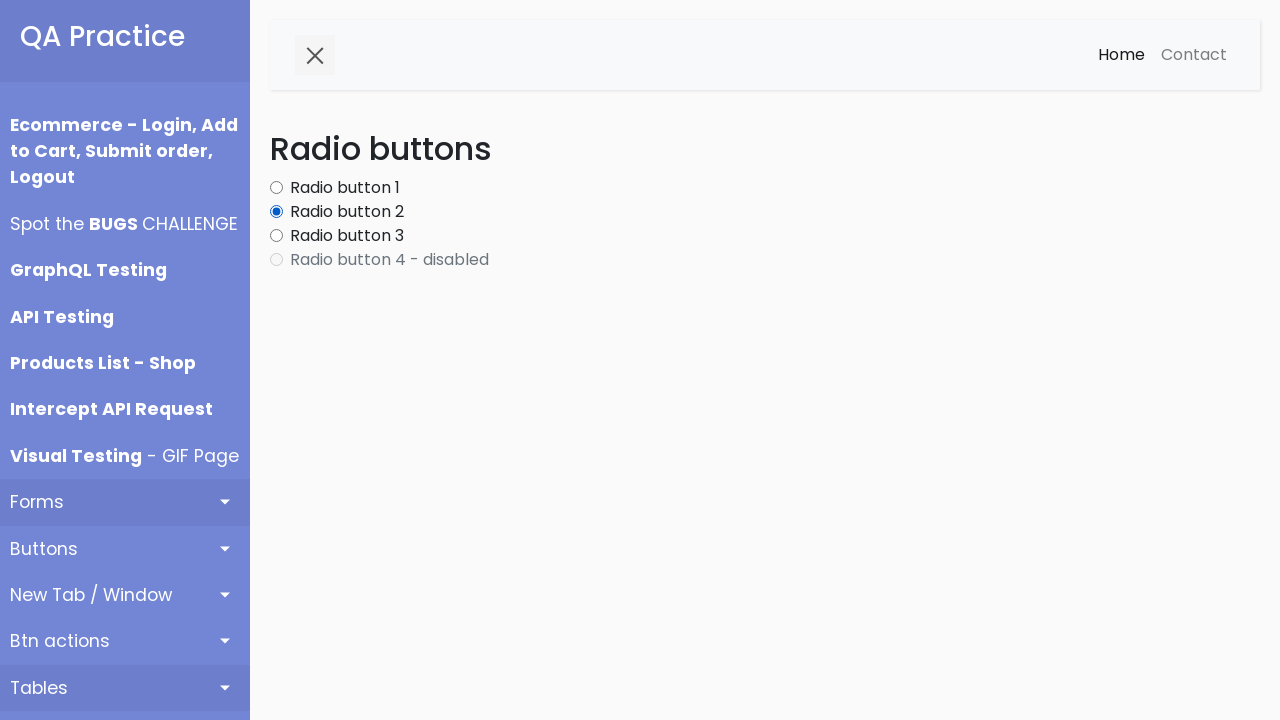

Selected radio button 3 element
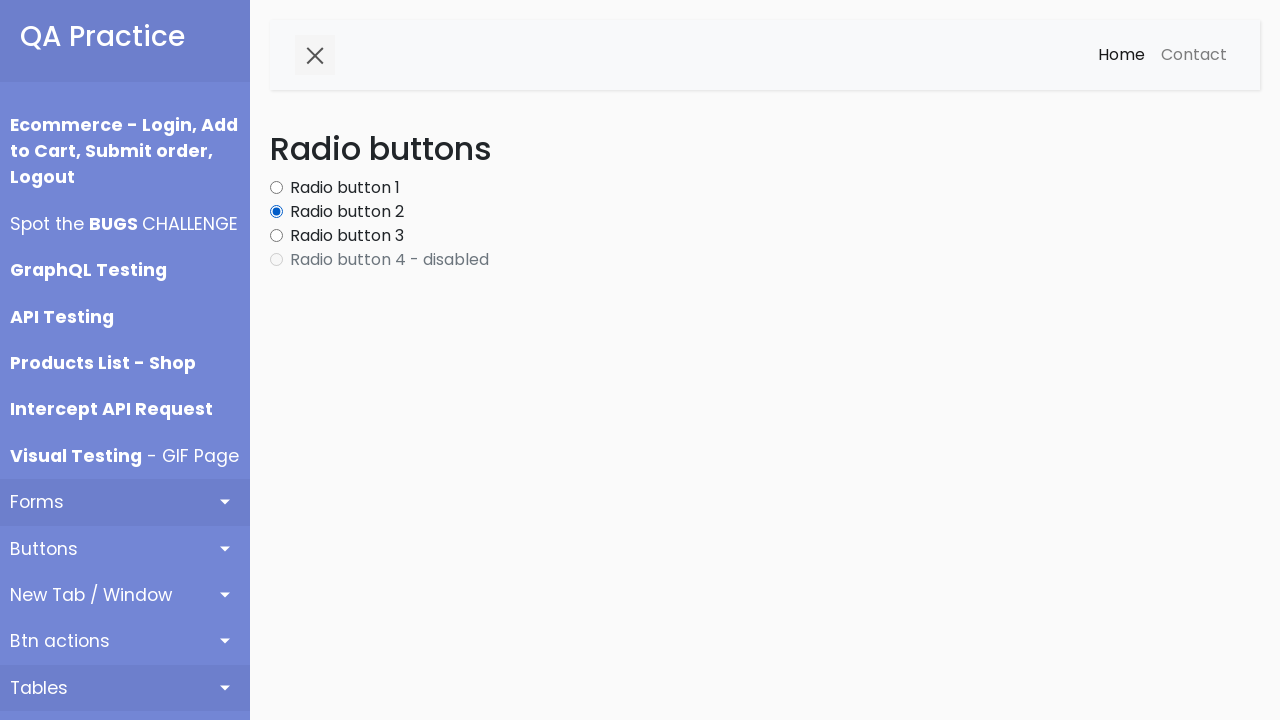

Clicked radio button 3 at (276, 236) on #content input[type='radio'] >> nth=2
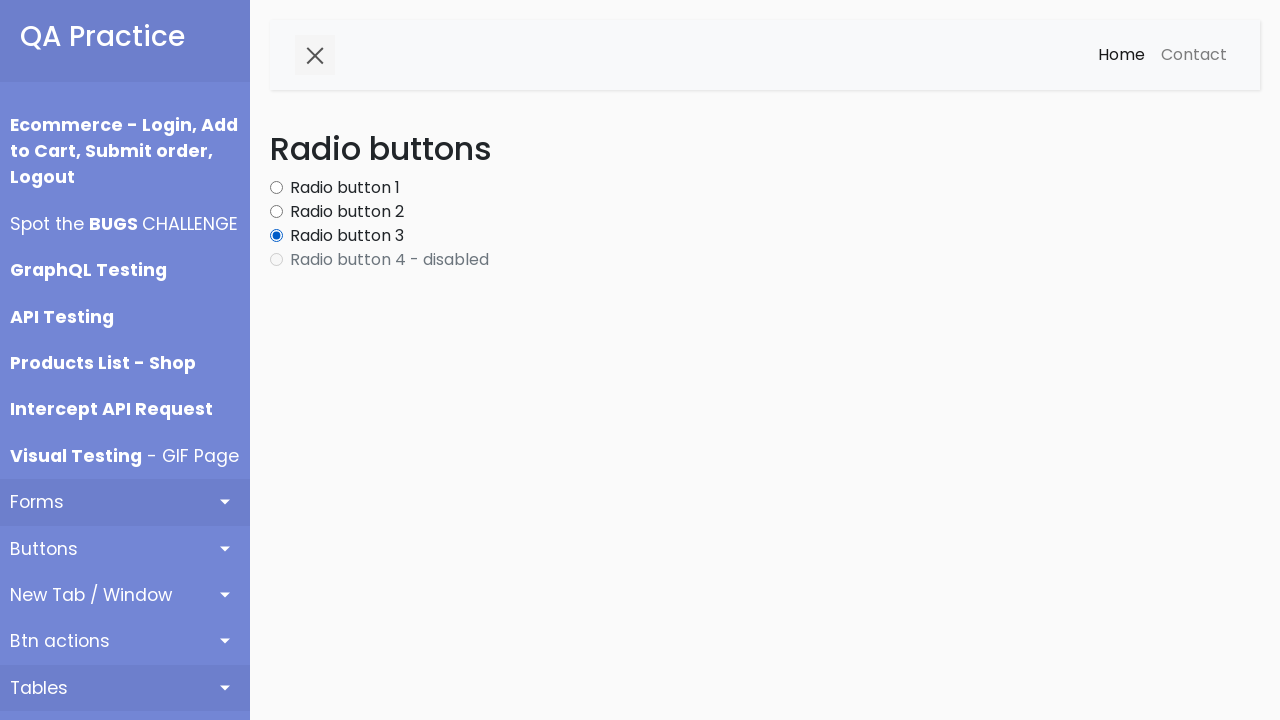

Verified radio button 3 is selected
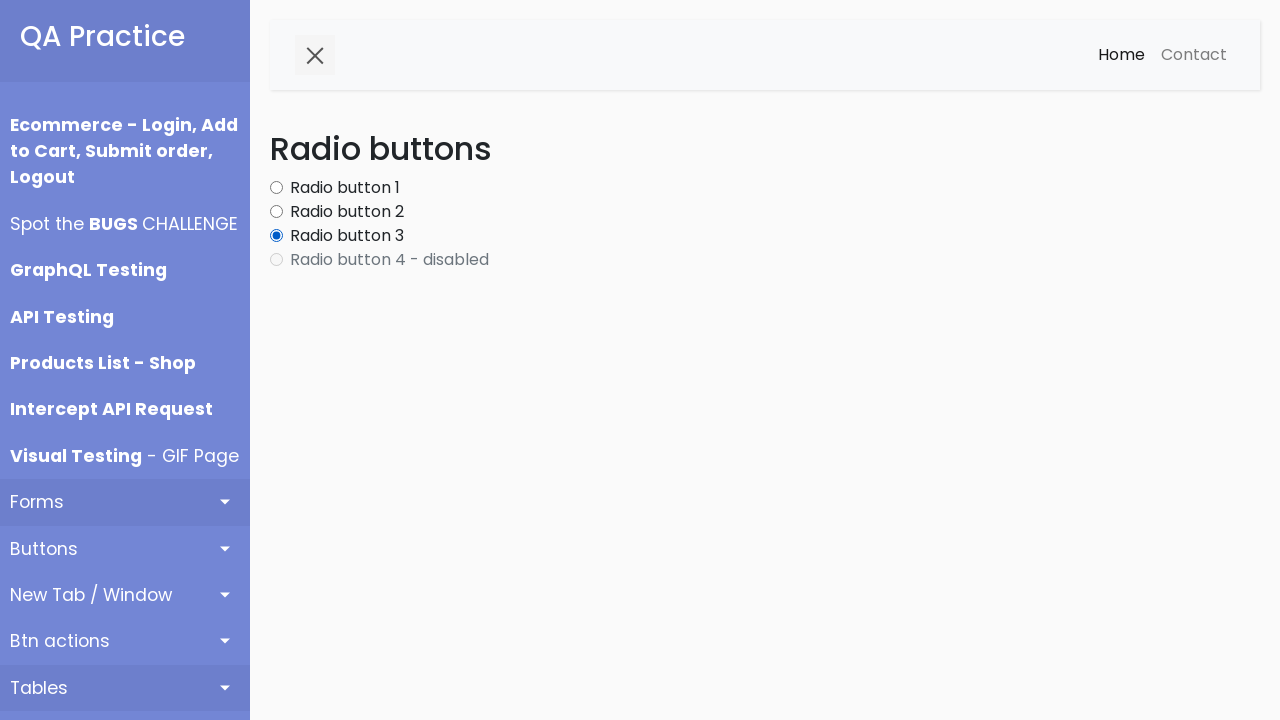

Verified radio button 1 is not selected
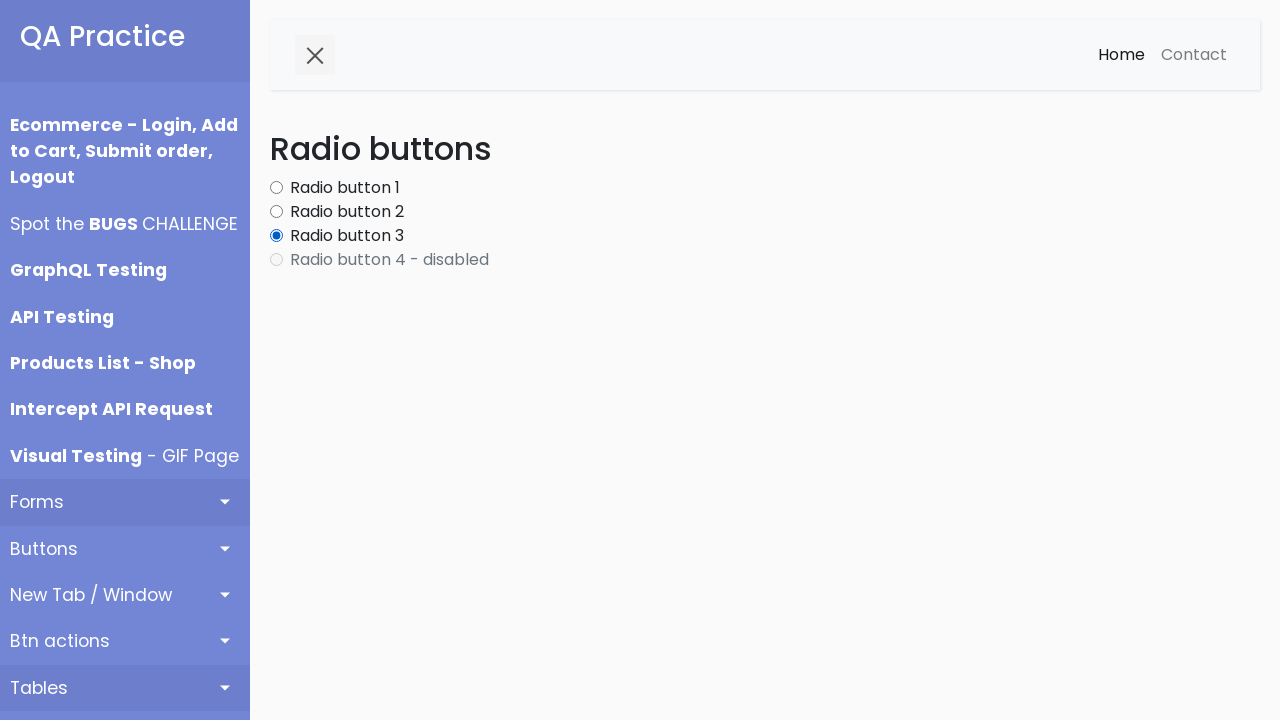

Verified radio button 2 is not selected
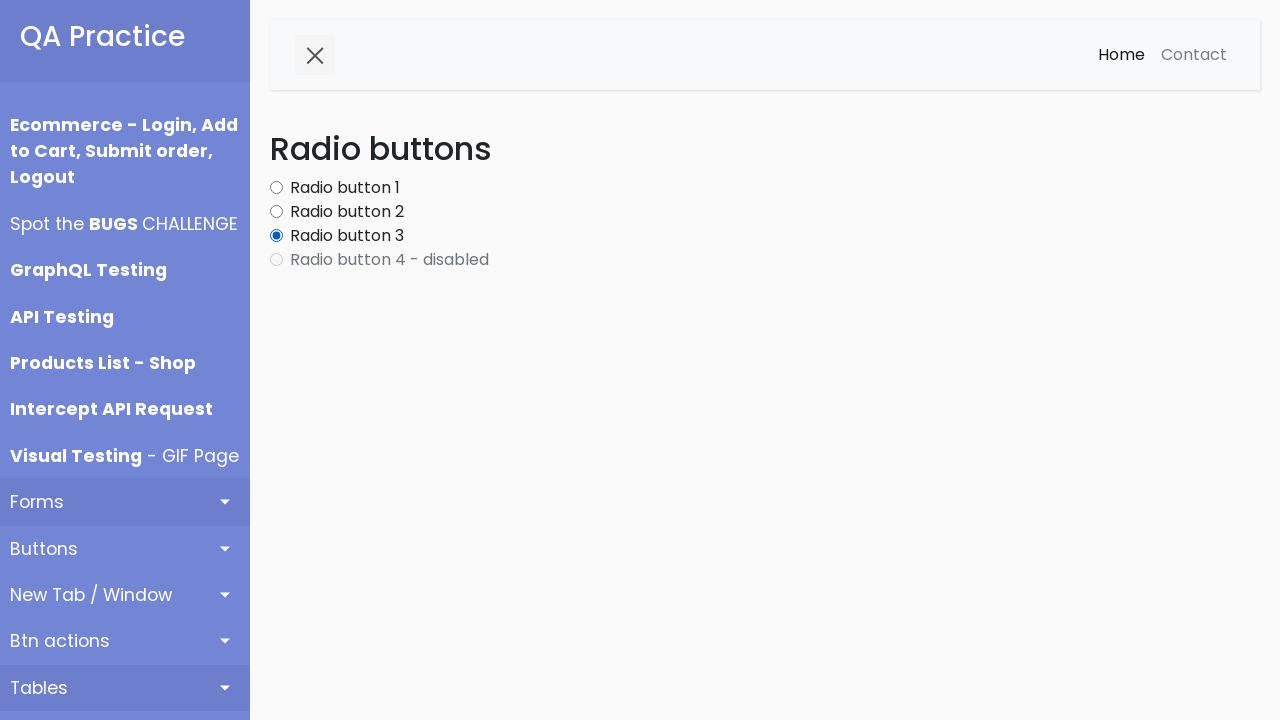

Verified radio button 4 is not selected
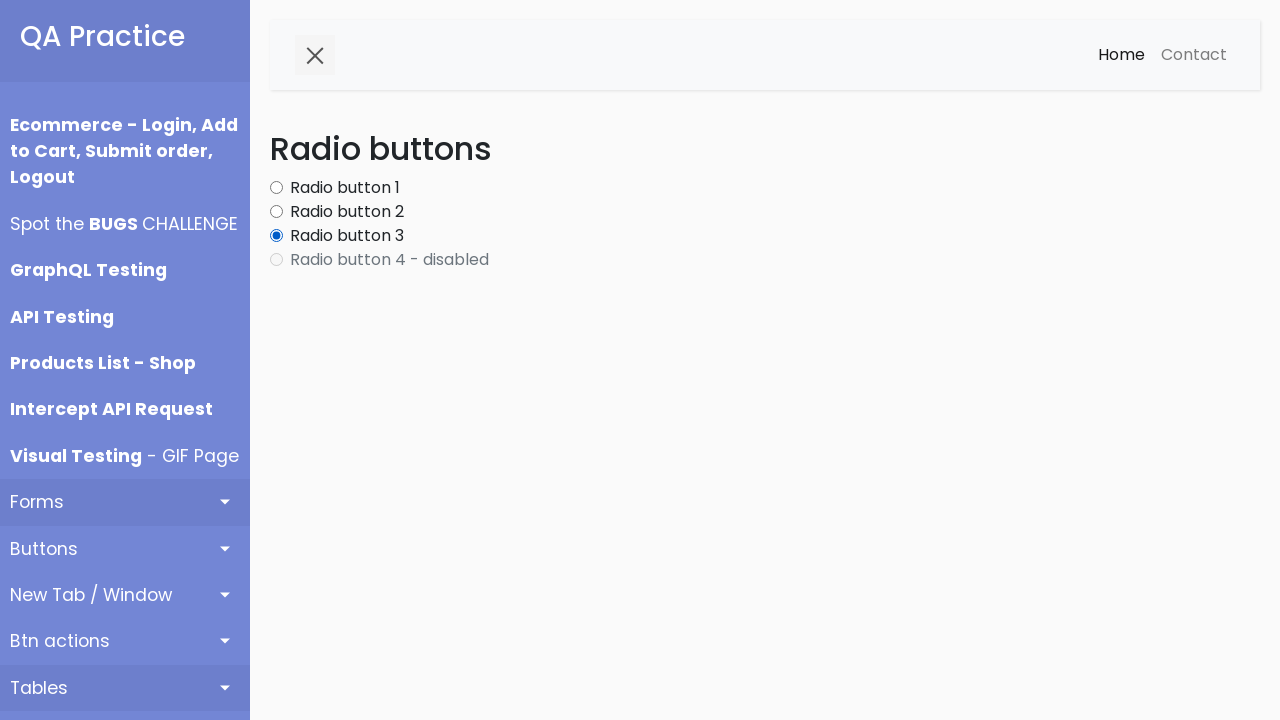

Selected radio button 4 element
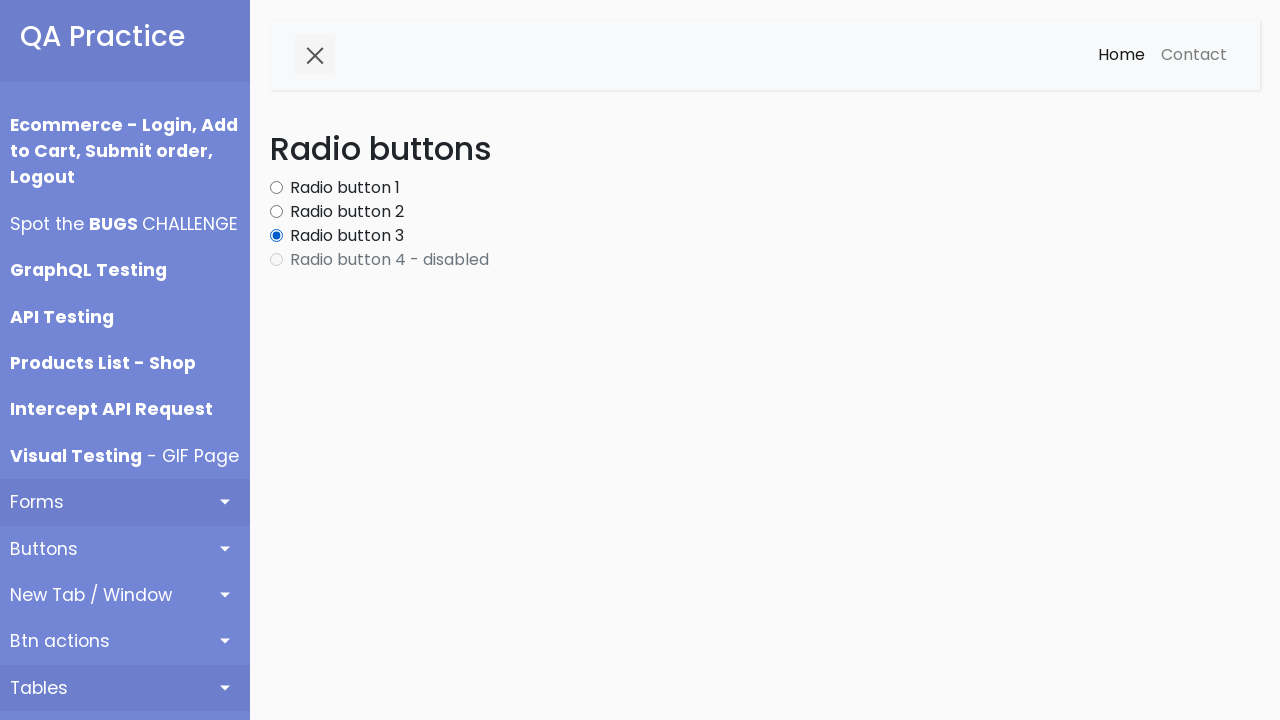

Skipped disabled radio button 4
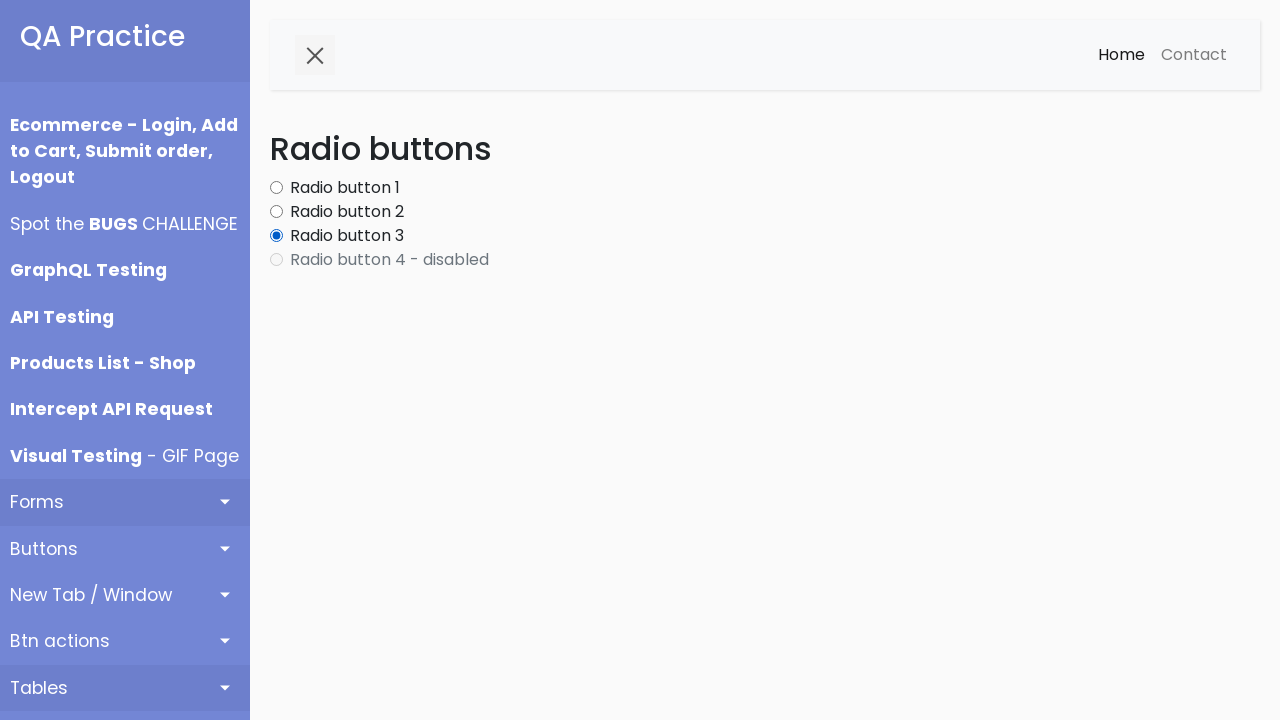

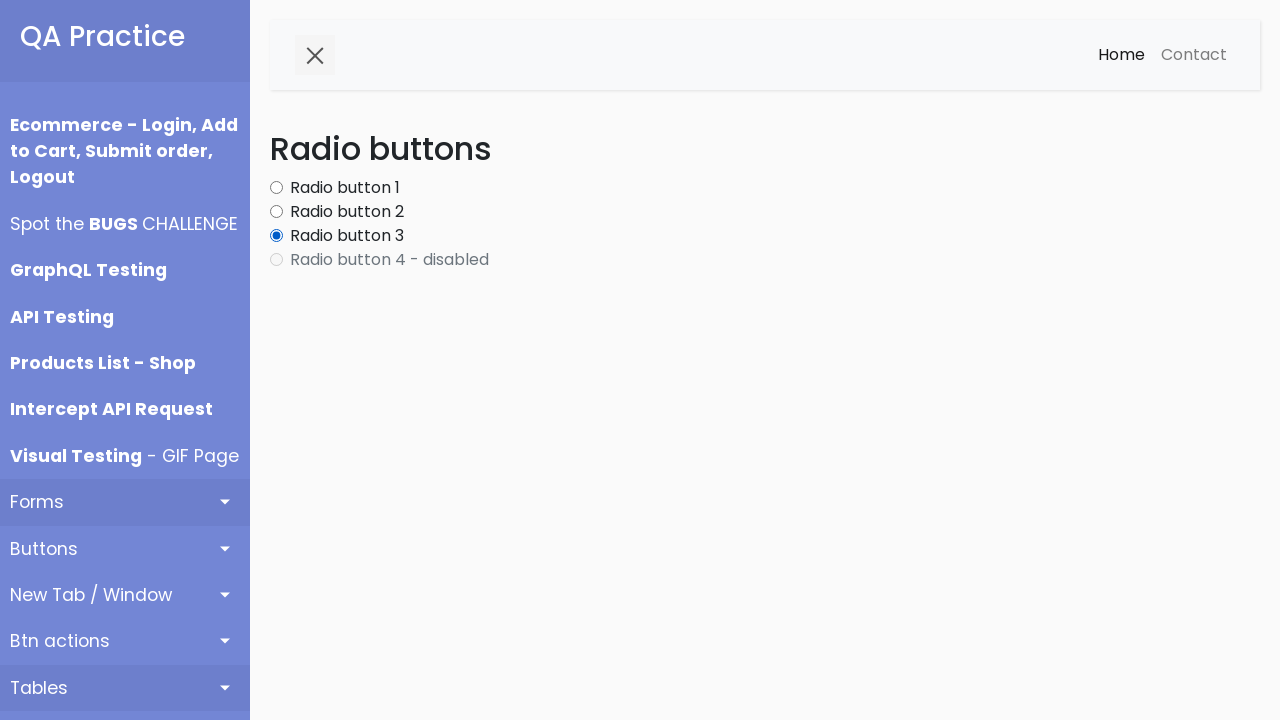